Tests that scrolling the checkbox into view makes it visible

Starting URL: https://artoftesting.com/samplesiteforselenium

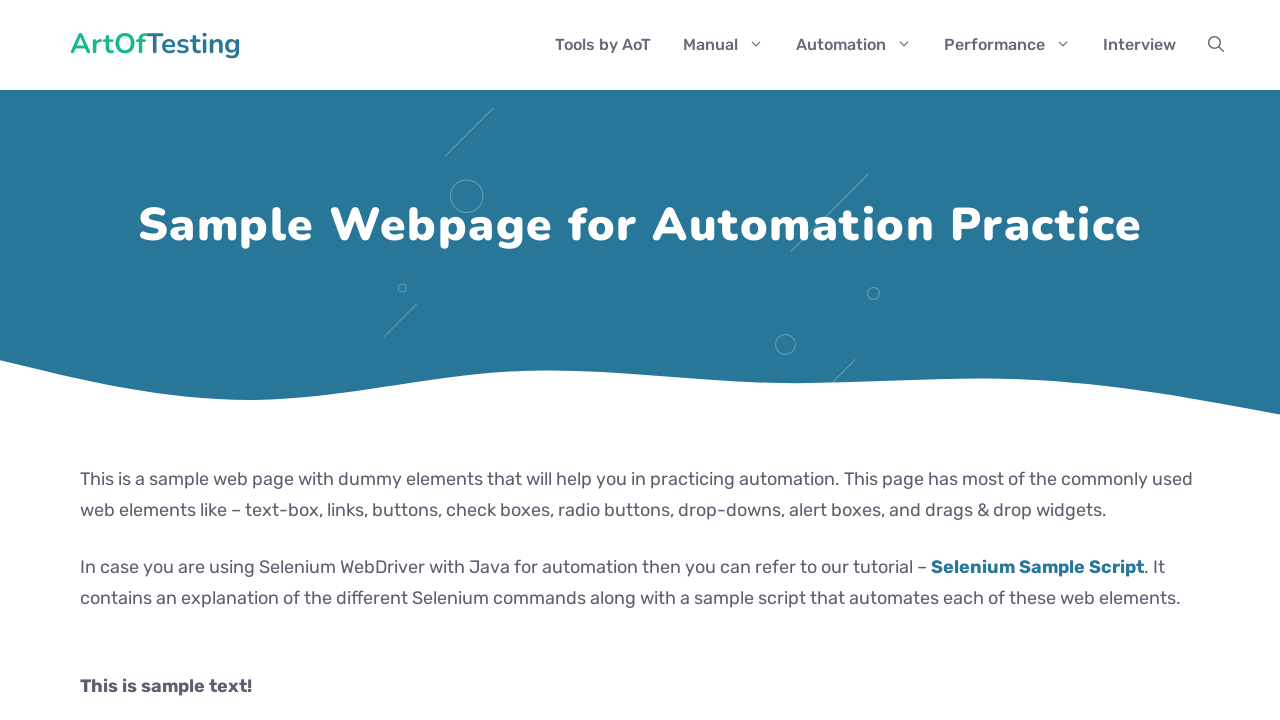

Navigated to sample site for Selenium
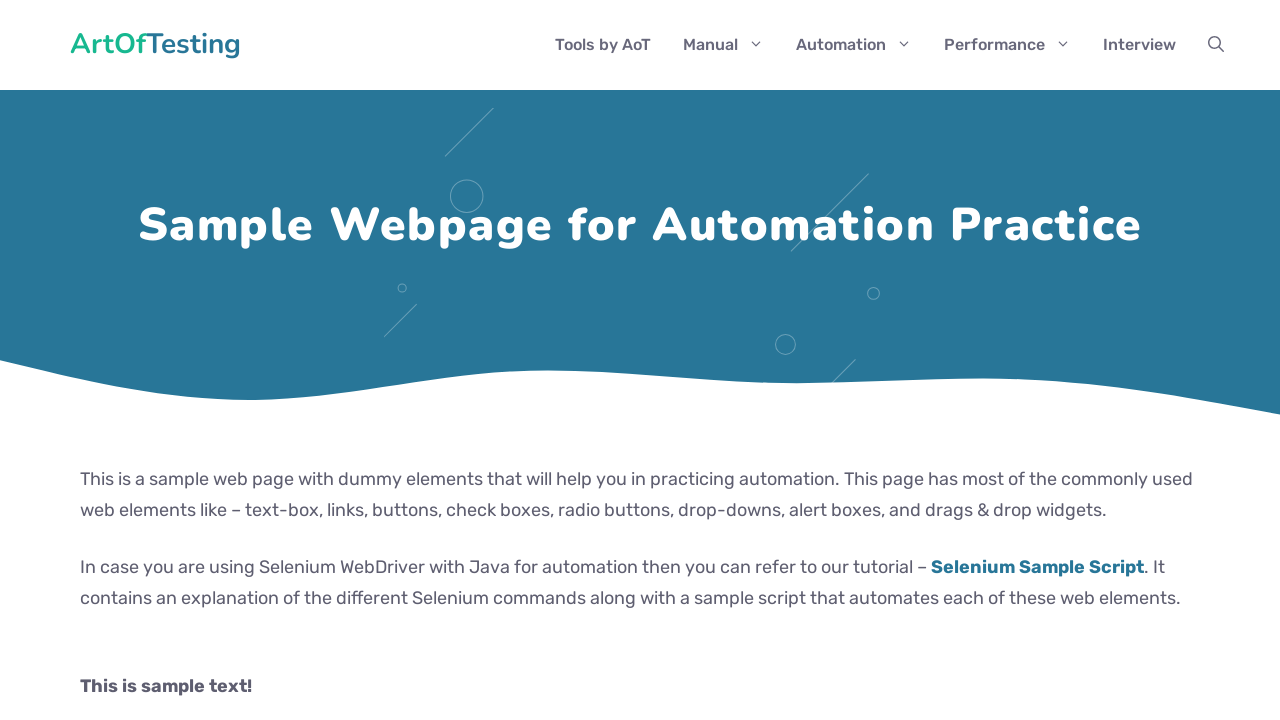

Scrolled male checkbox into view
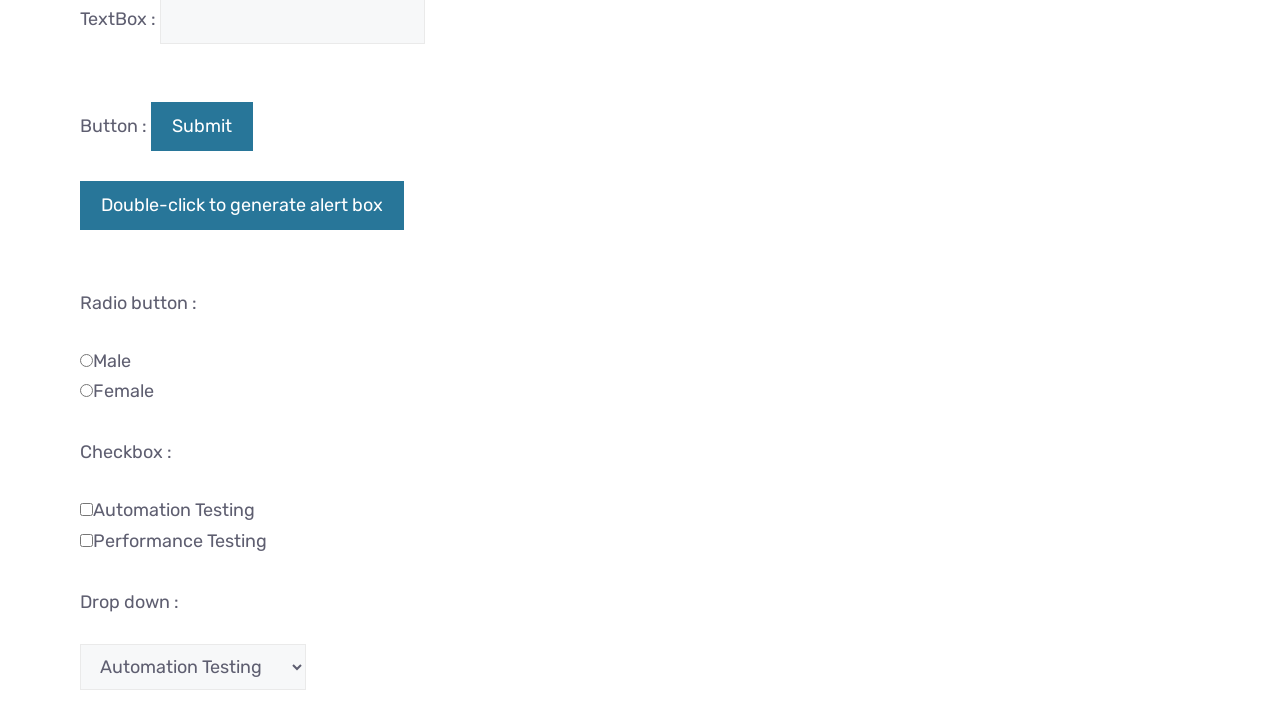

Checked if male checkbox is visible
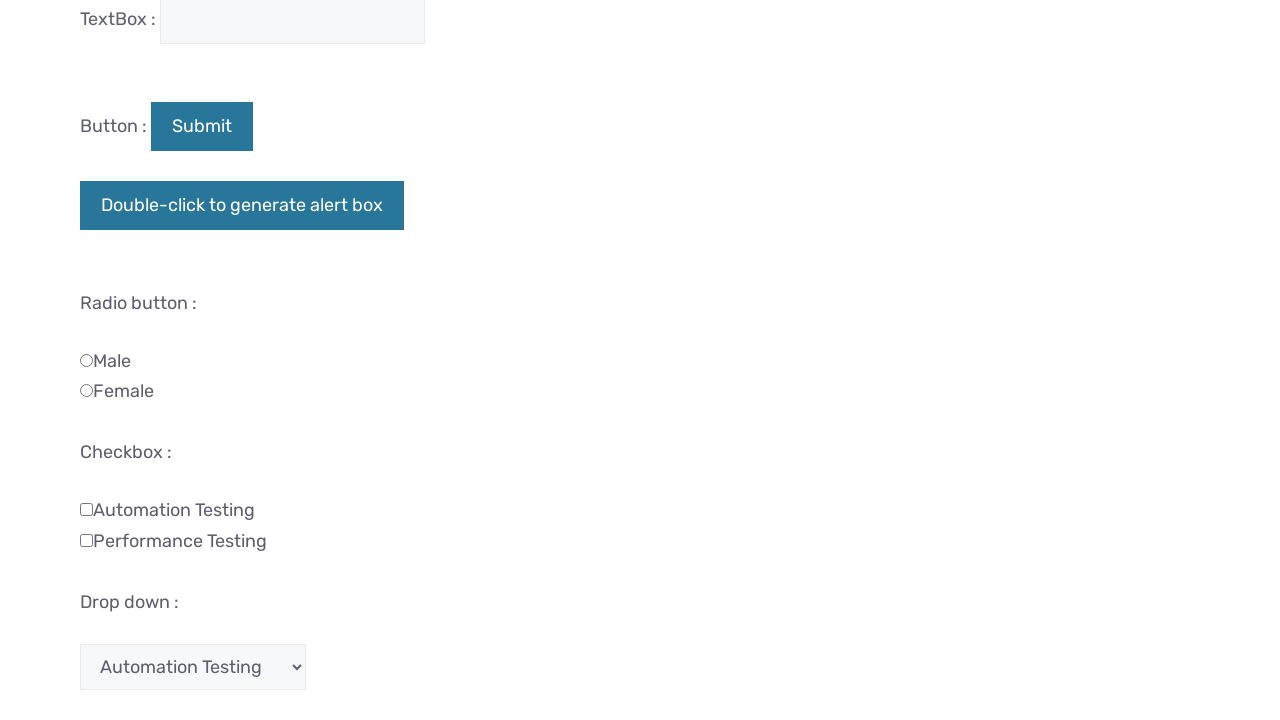

Assertion passed: checkbox is visible after scrolling into view
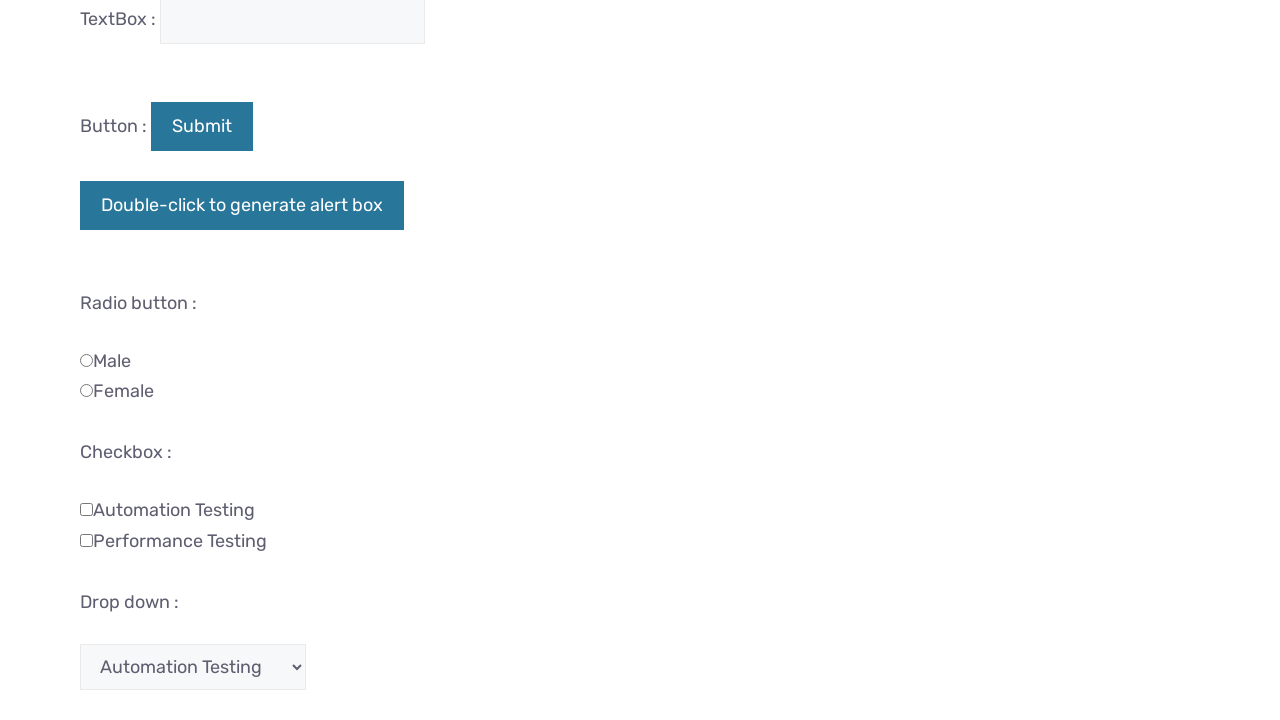

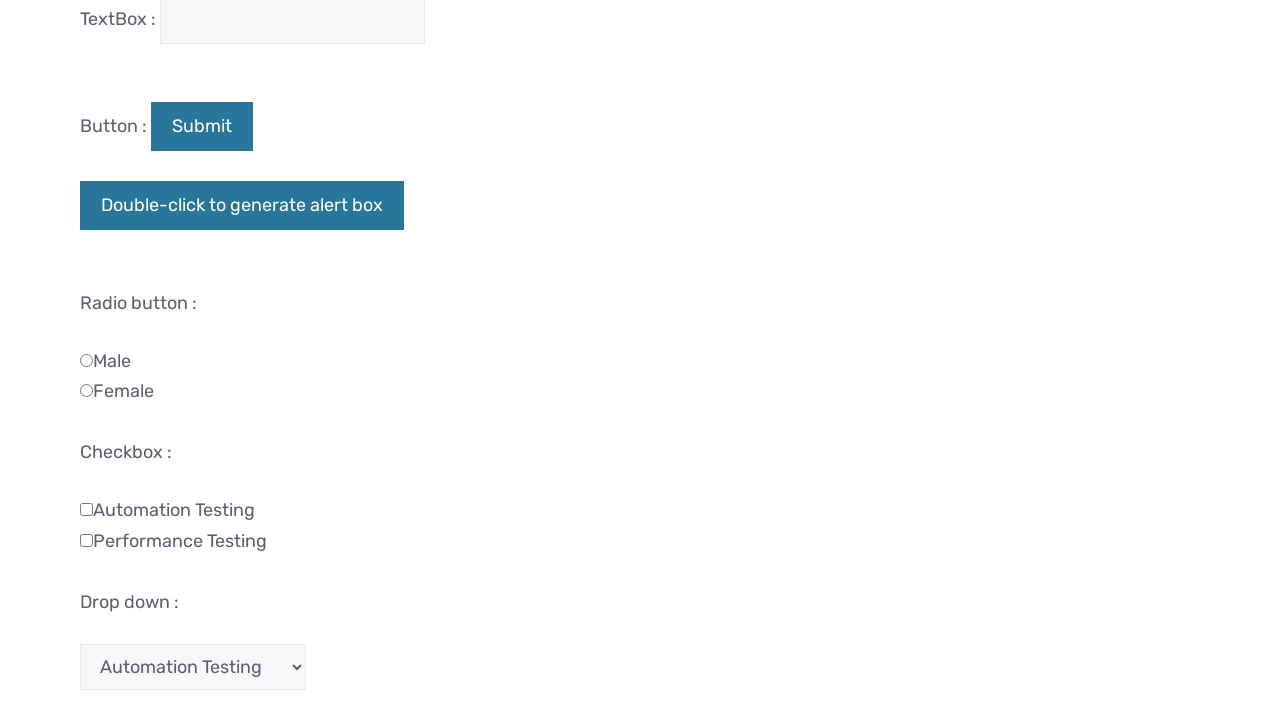